Tests range slider by dragging it and verifying the value changes

Starting URL: https://bonigarcia.dev/selenium-webdriver-java/web-form.html

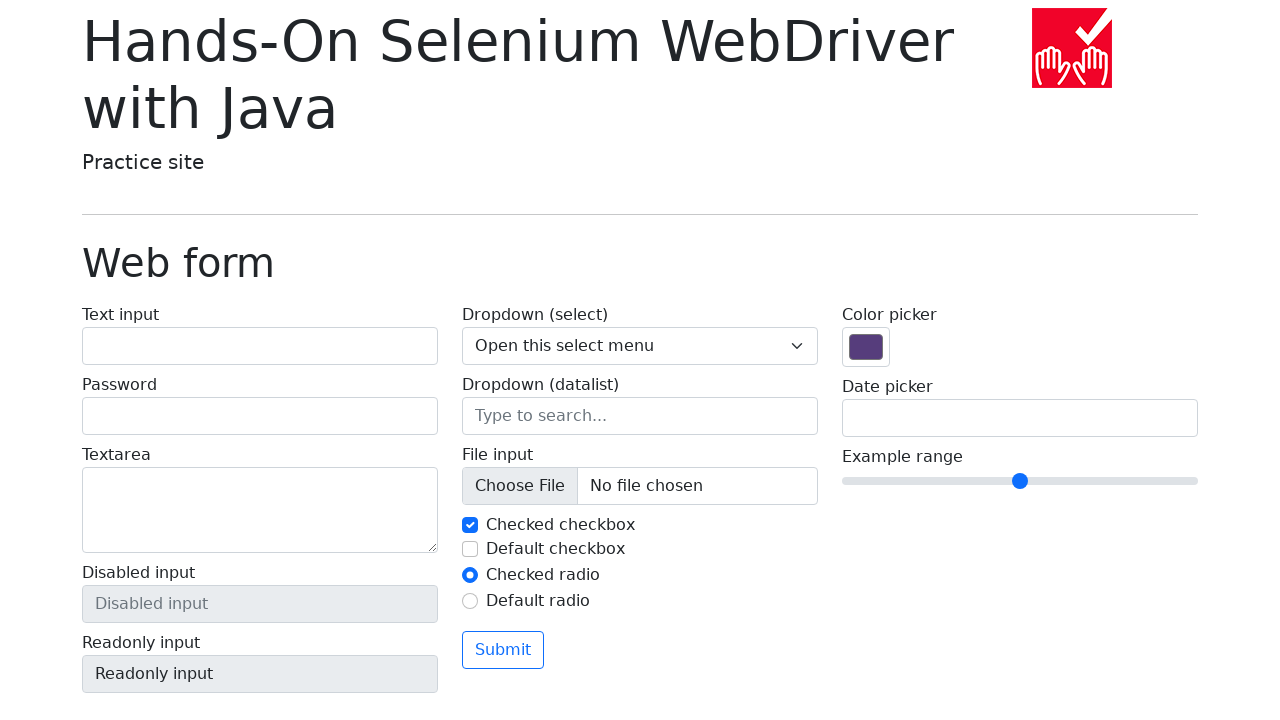

Located the range slider element
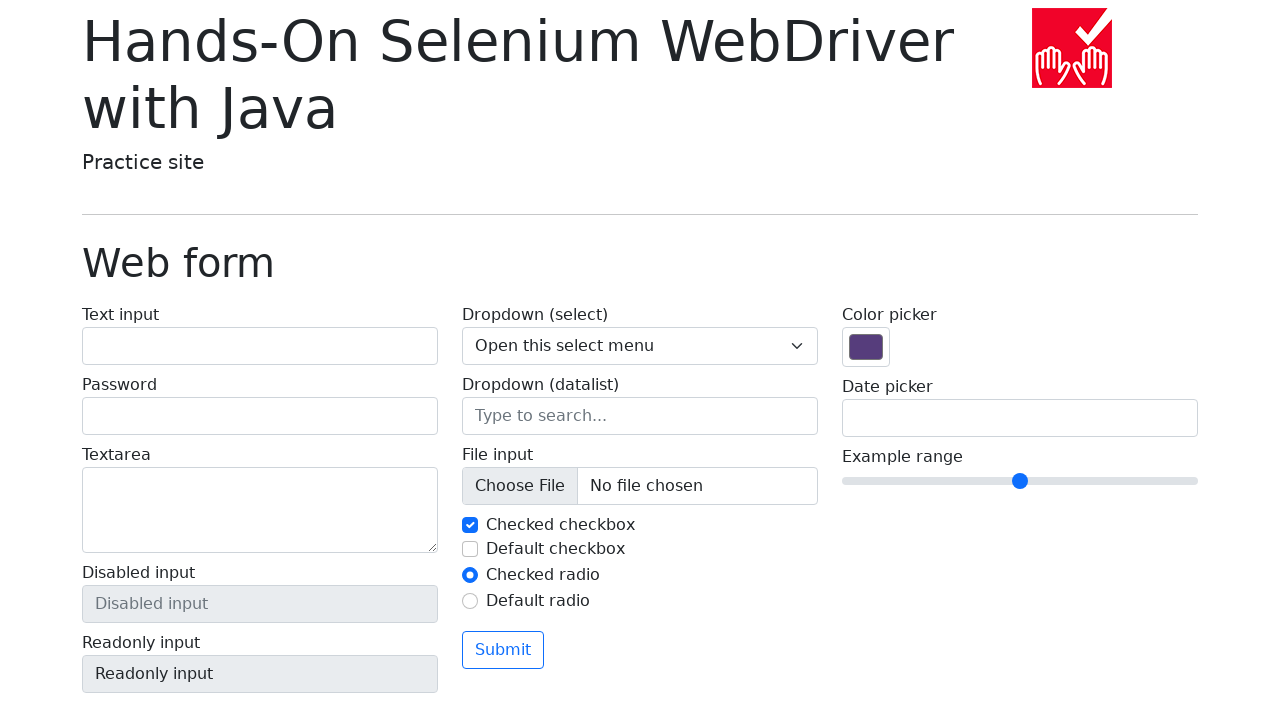

Retrieved bounding box coordinates of the range slider
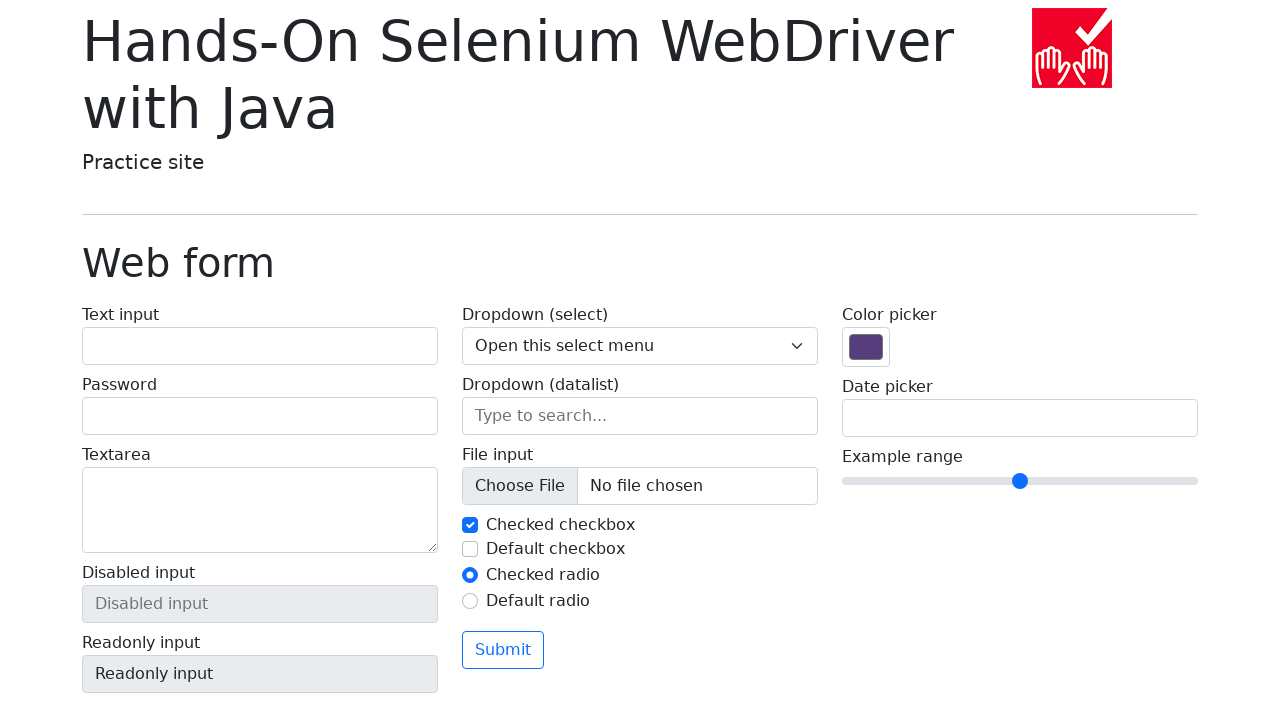

Moved mouse to center of range slider at (1020, 481)
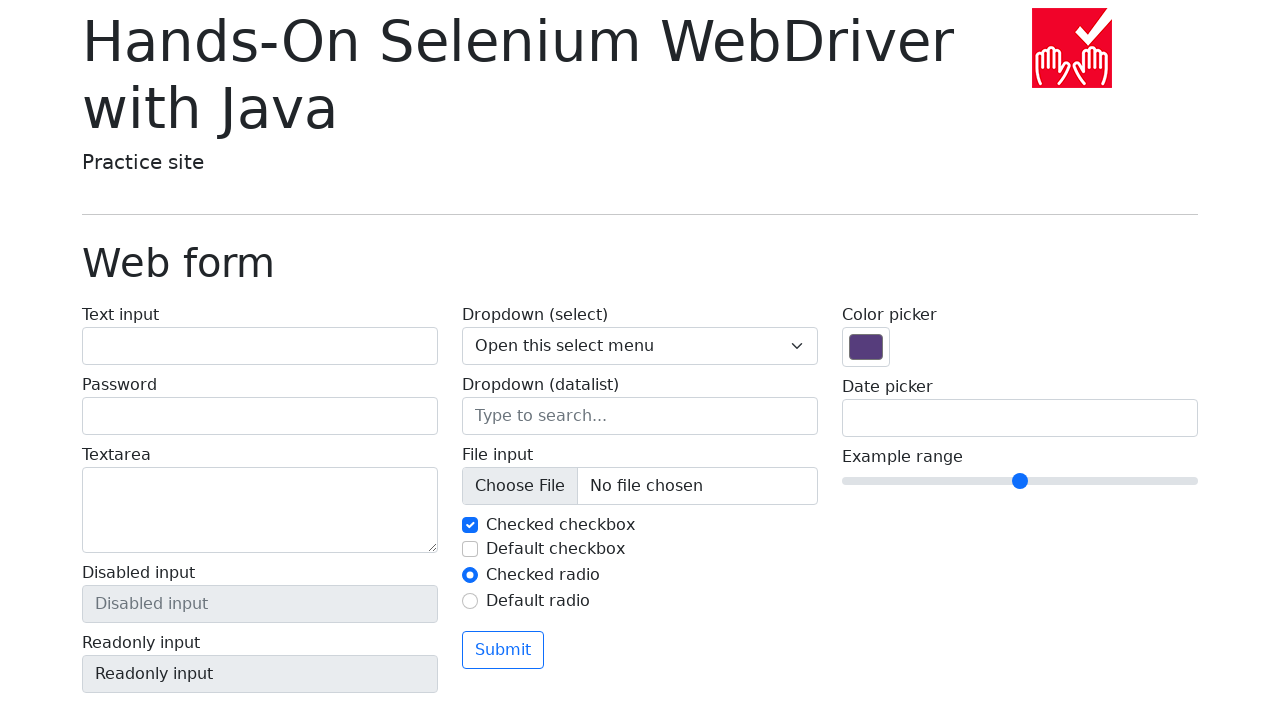

Pressed mouse button down on slider at (1020, 481)
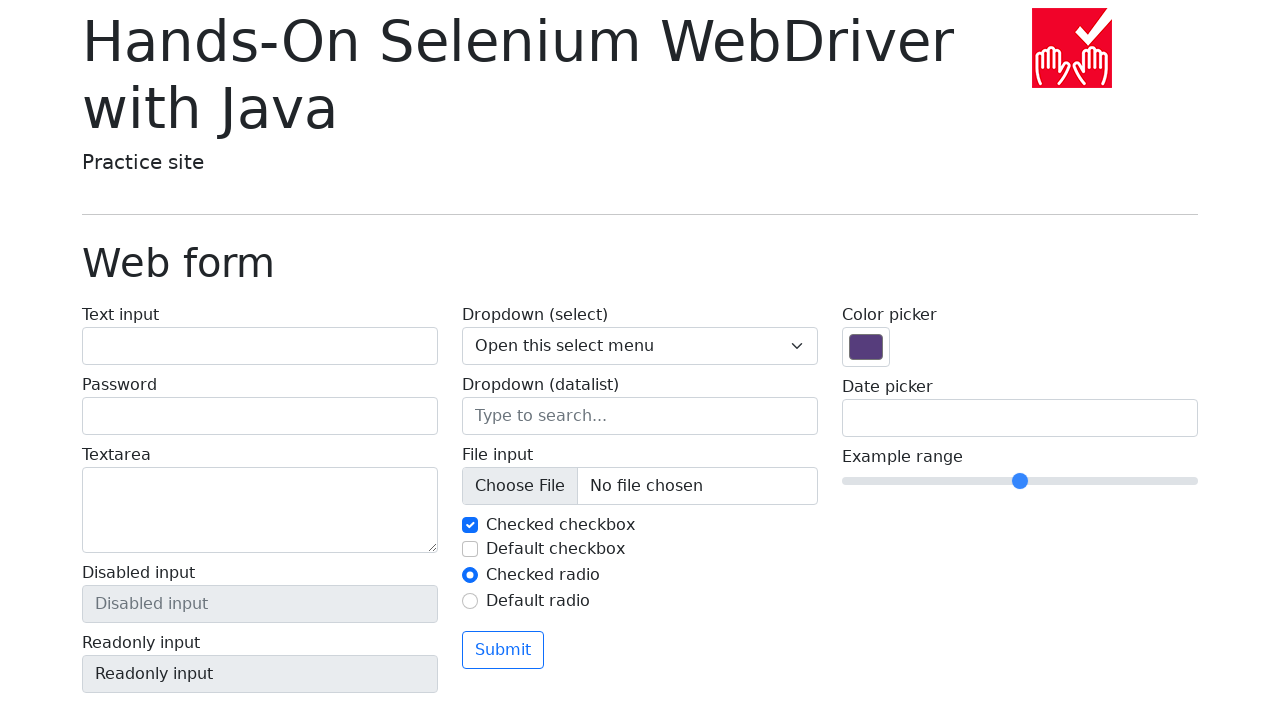

Dragged slider to 70% position at (1091, 481)
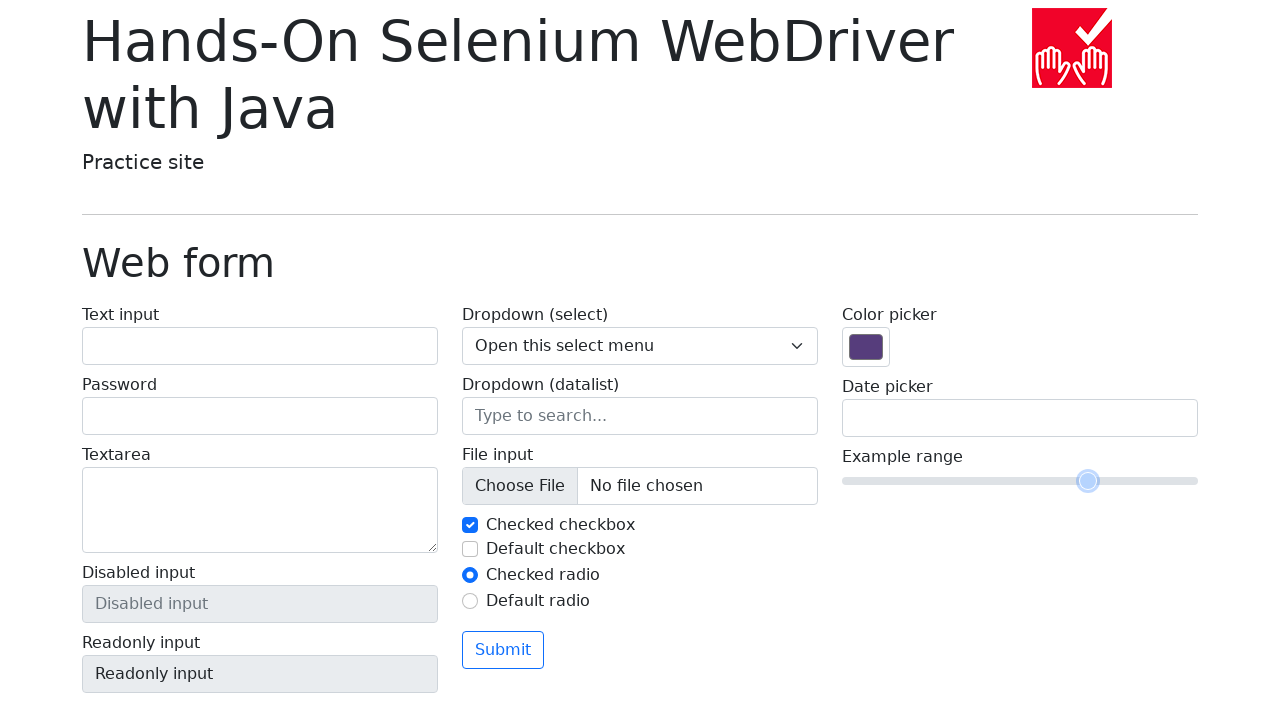

Released mouse button to complete slider drag at (1091, 481)
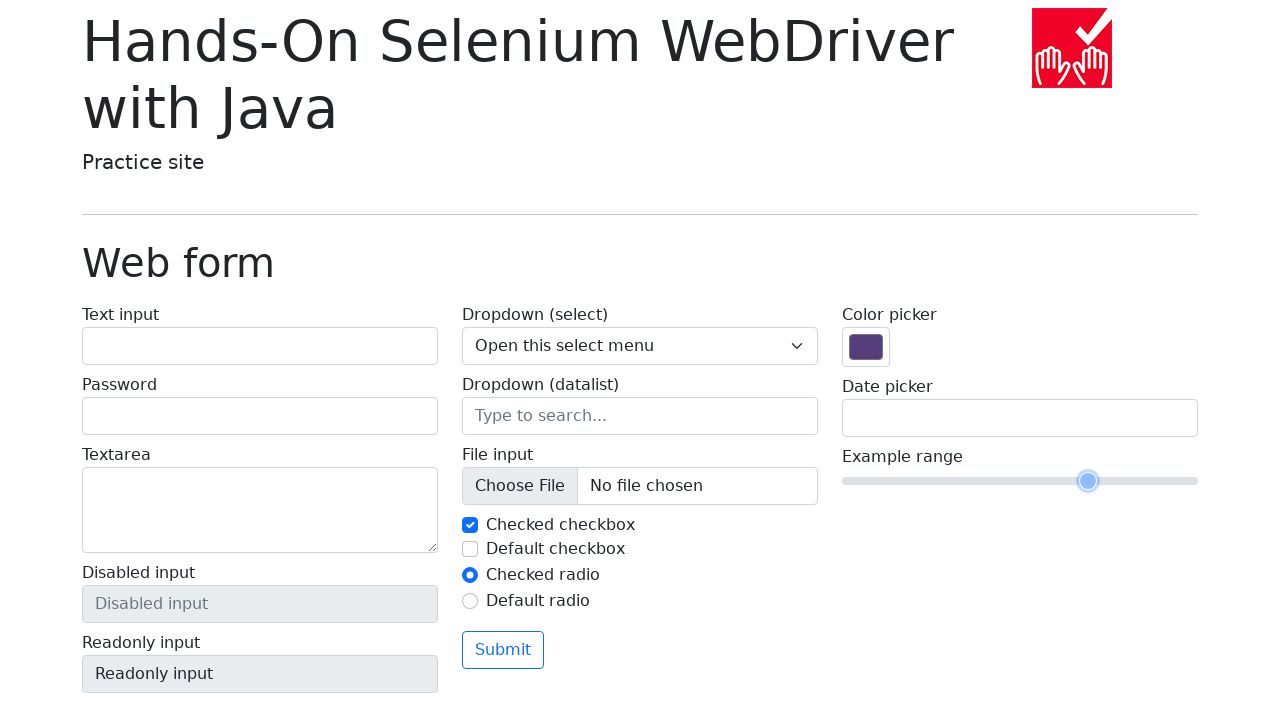

Retrieved label text for 'Example range'
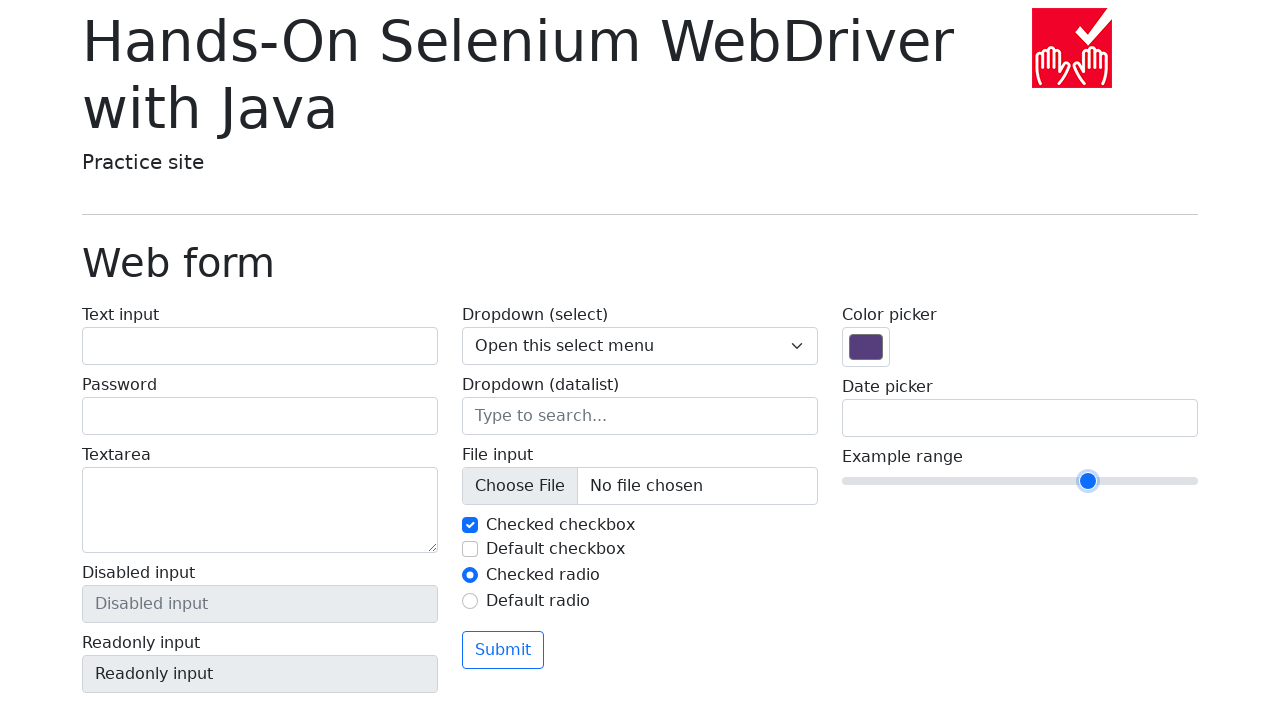

Verified label text contains 'Example range'
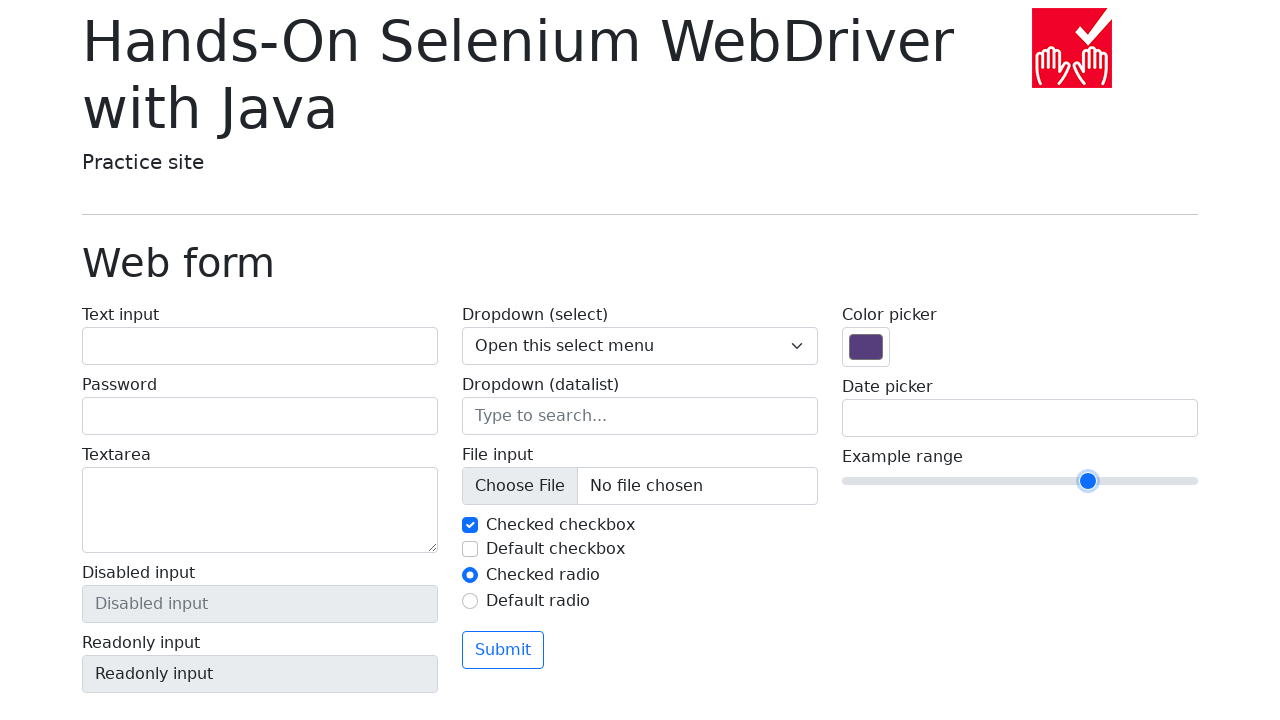

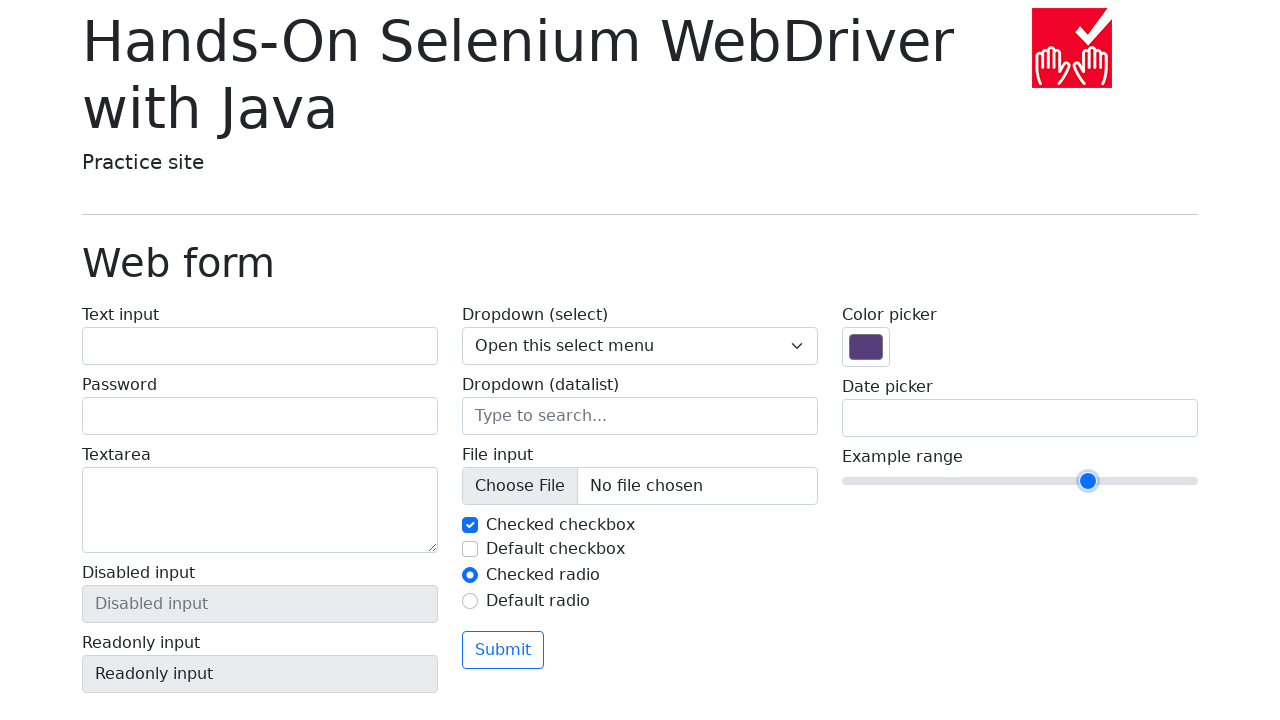